Tests page scrolling functionality by scrolling to the bottom of the page, then back to the top, and finally to a specific element on the Guru99 website.

Starting URL: https://www.guru99.com/

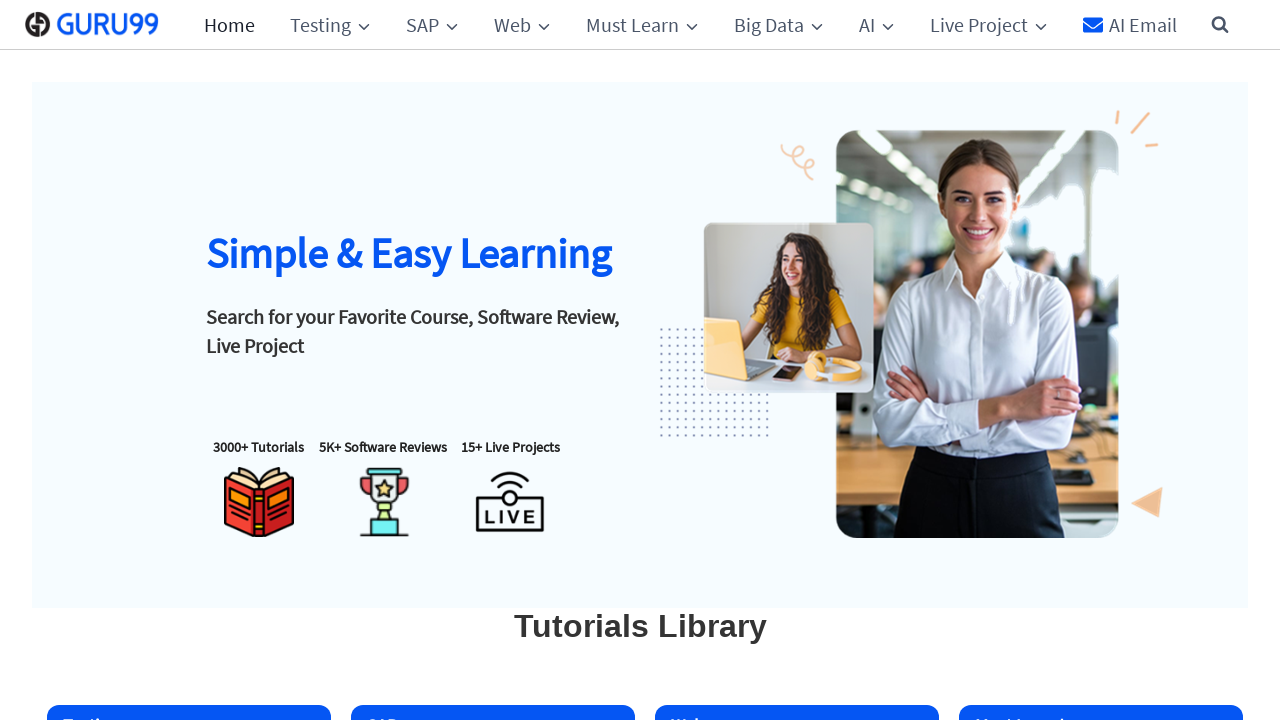

Page loaded - DOM content ready
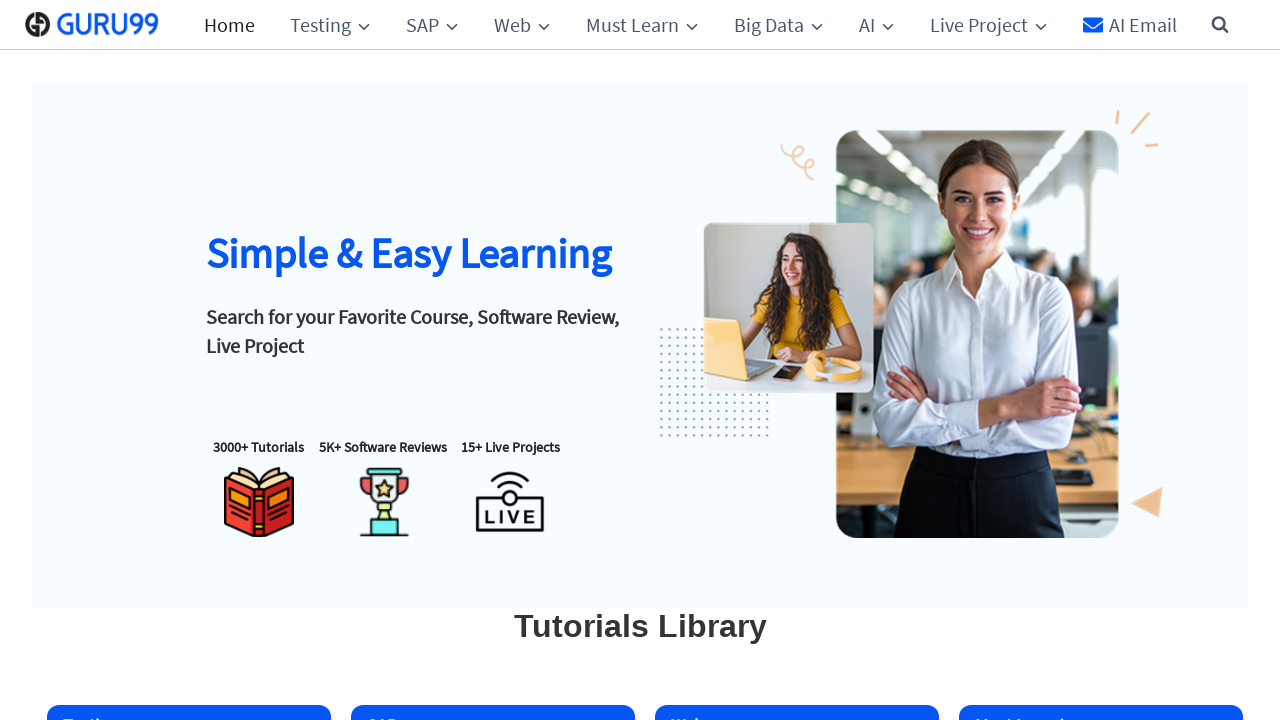

Scrolled to bottom of page
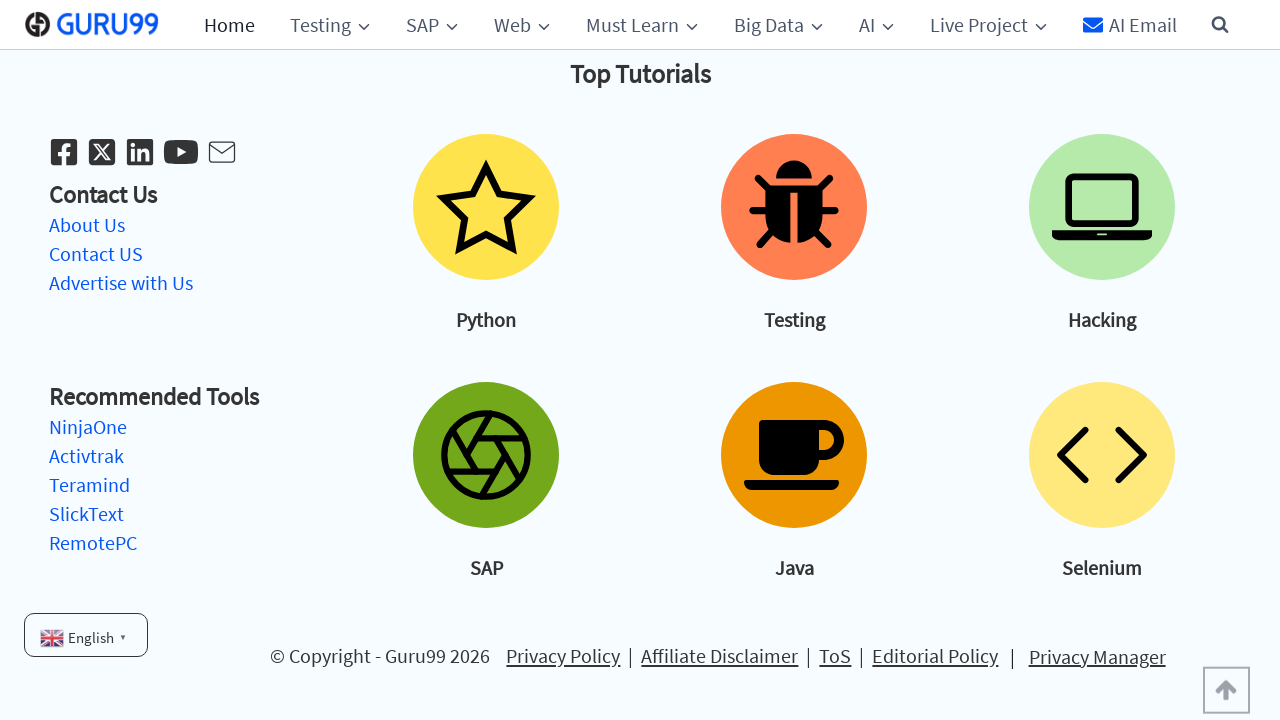

Waited 1 second after scrolling to bottom
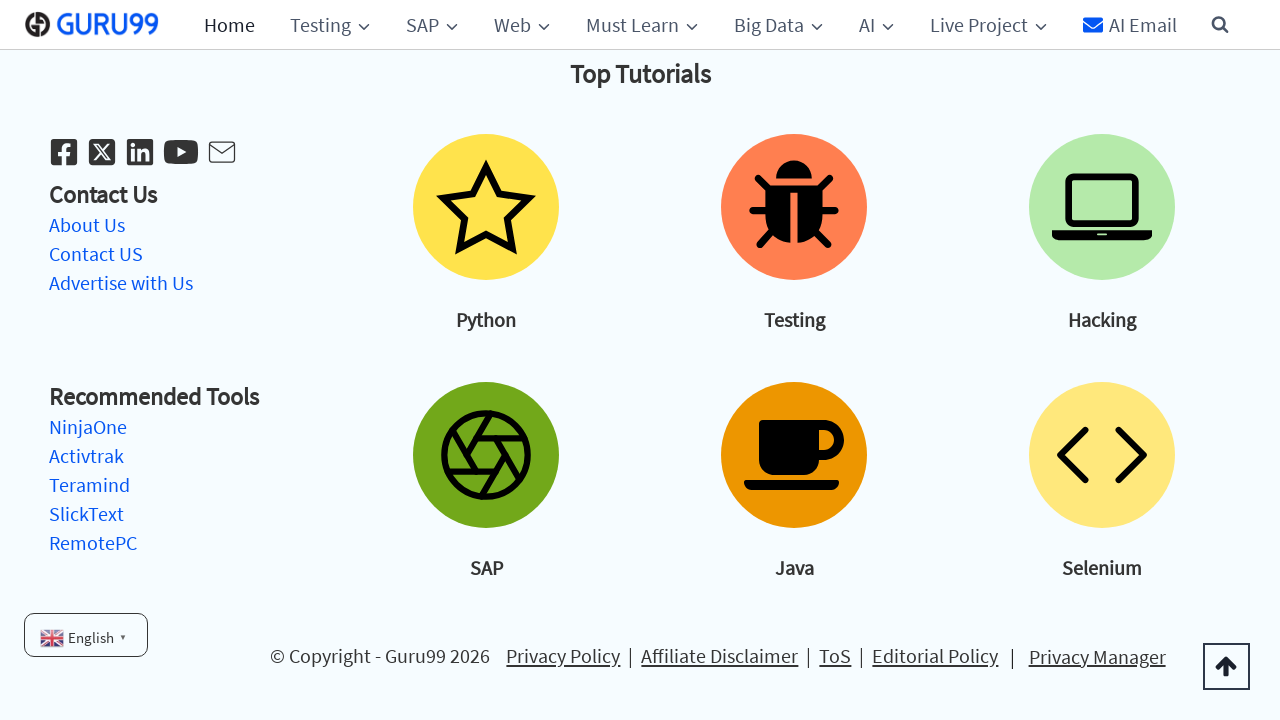

Scrolled back to top of page
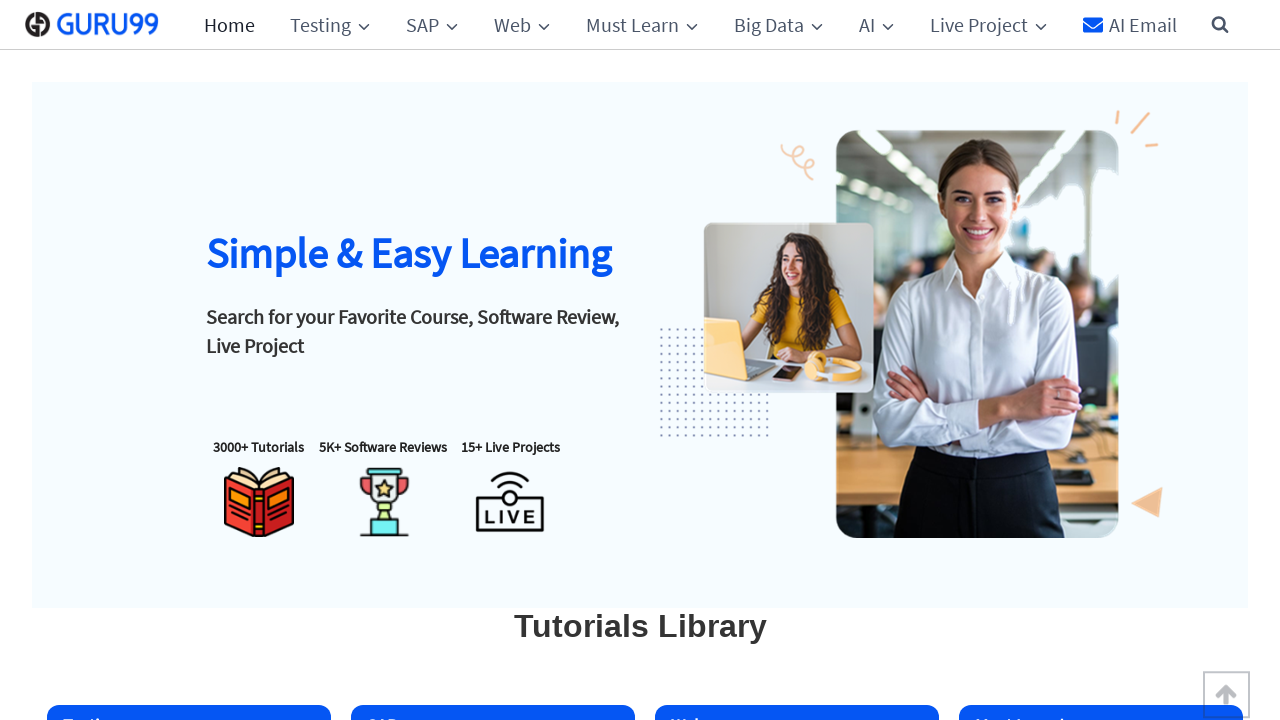

Waited 1 second after scrolling to top
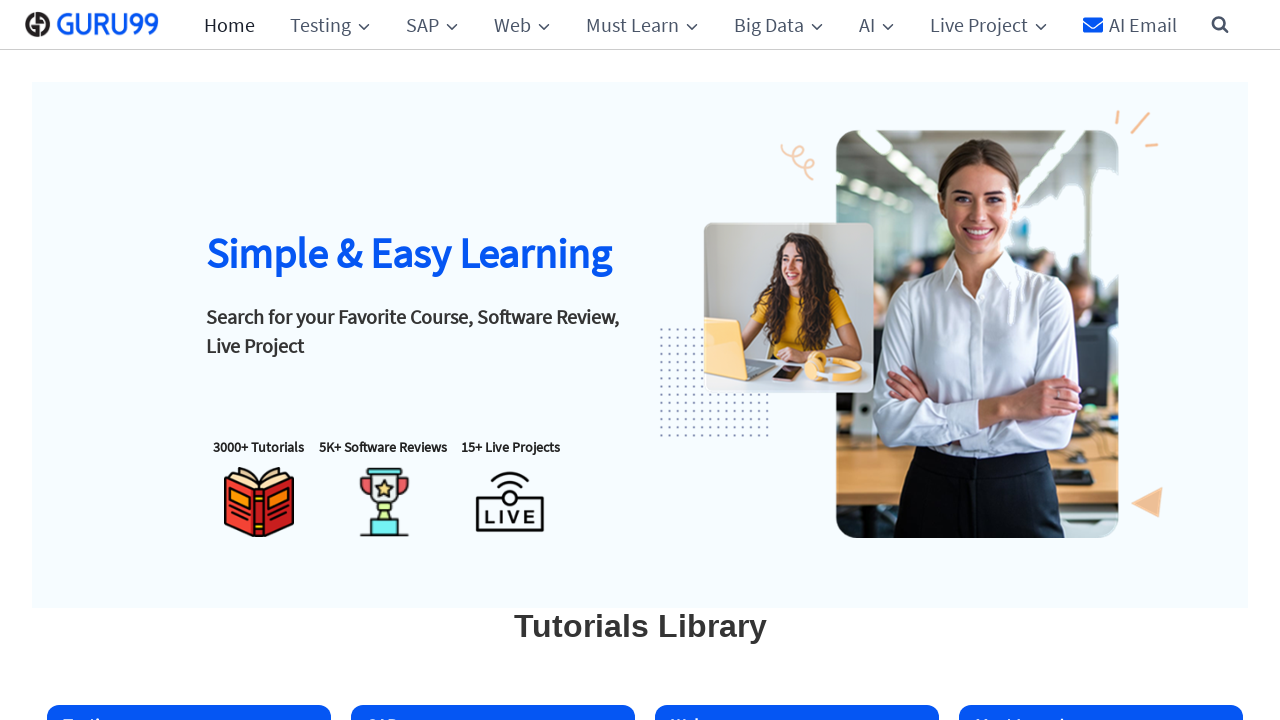

Located footer element
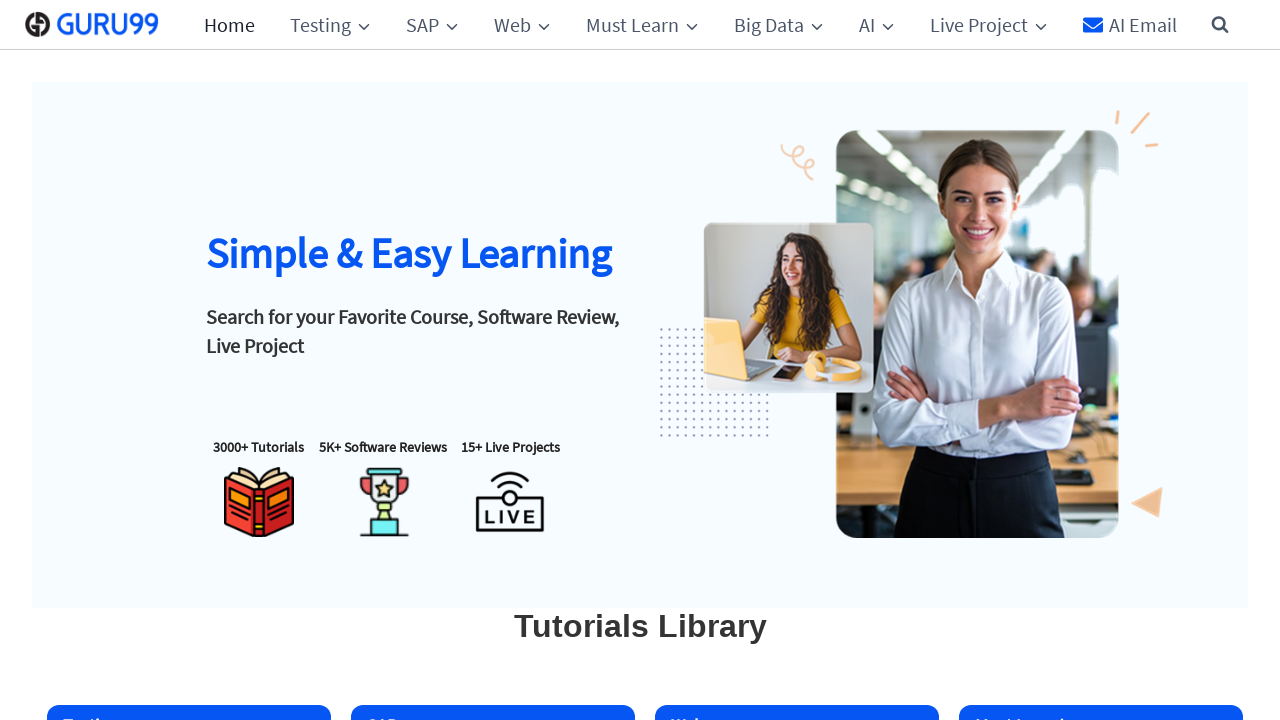

Scrolled to footer element
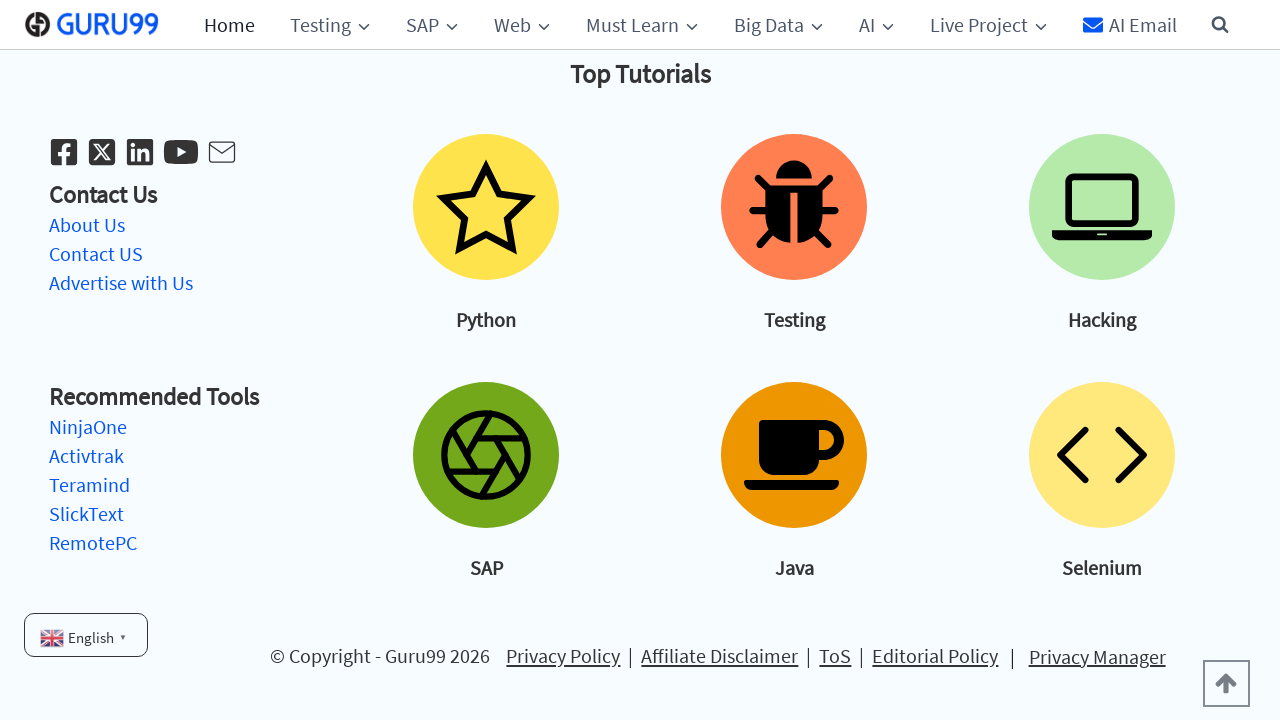

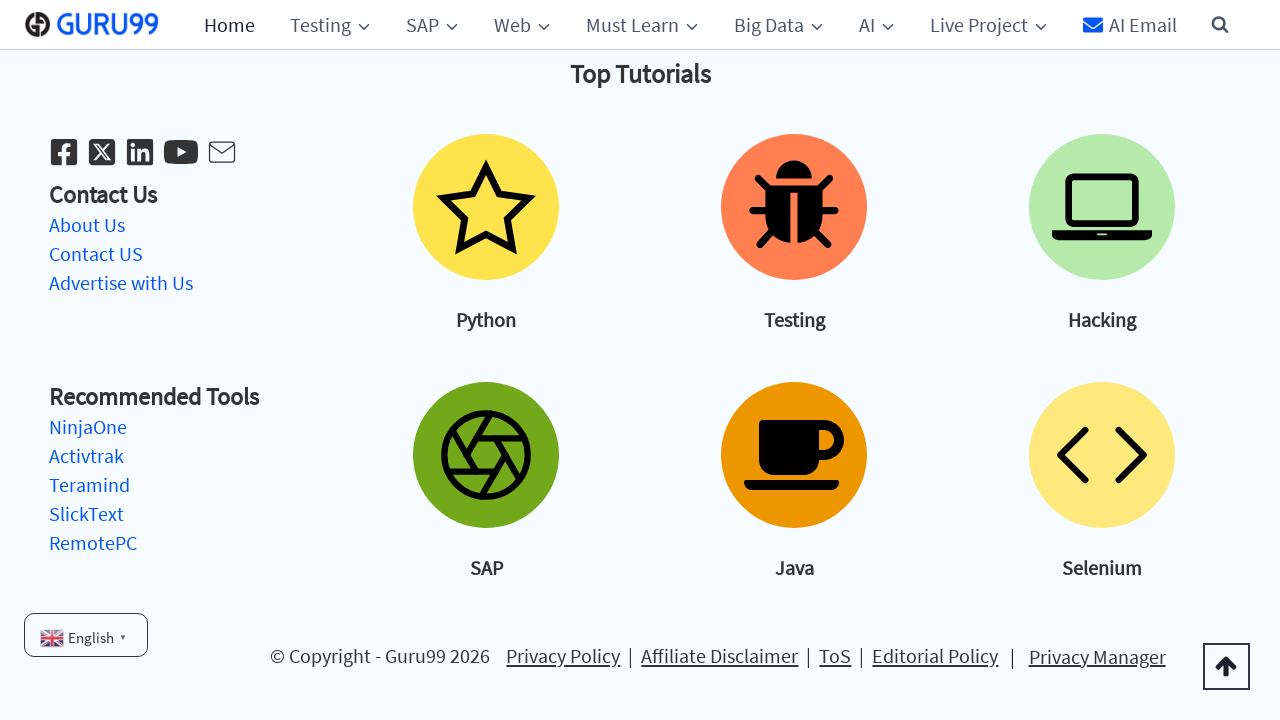